Tests mouse movement simulation by performing click-drag operations on the page

Starting URL: https://www.example.com

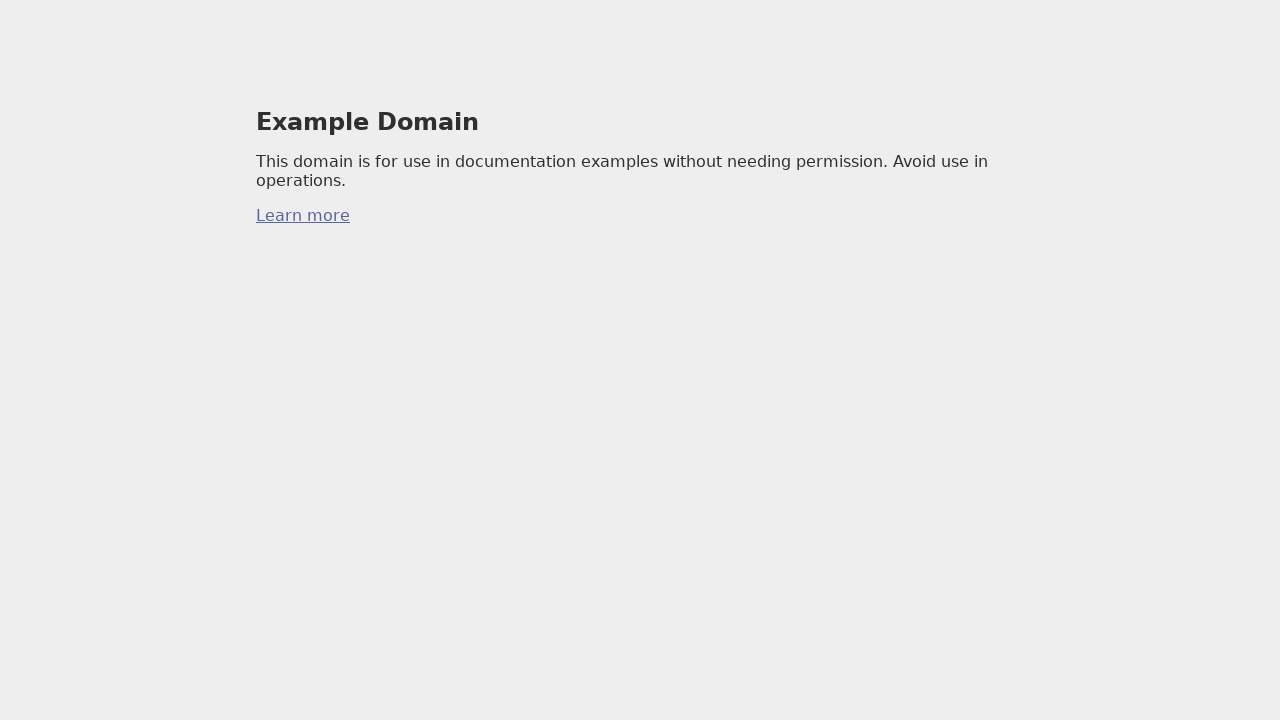

Moved mouse to initial position (0, 0) at (0, 0)
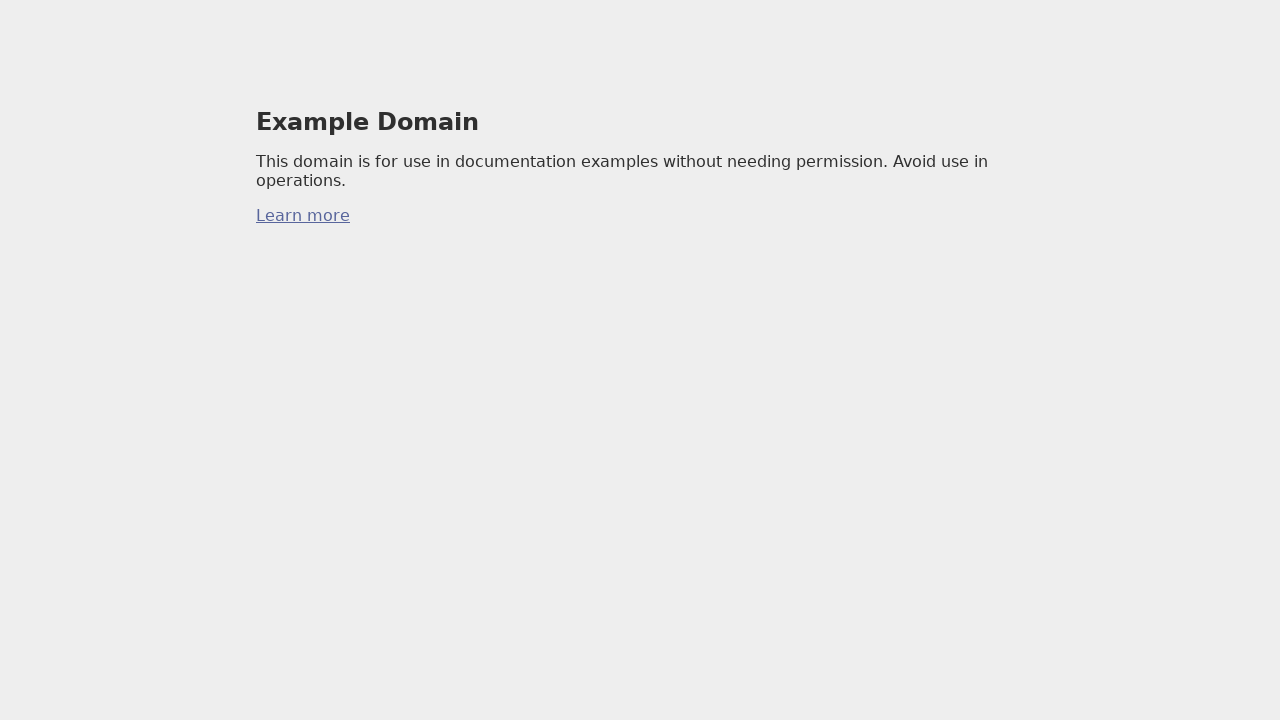

Pressed mouse button down at (0, 0)
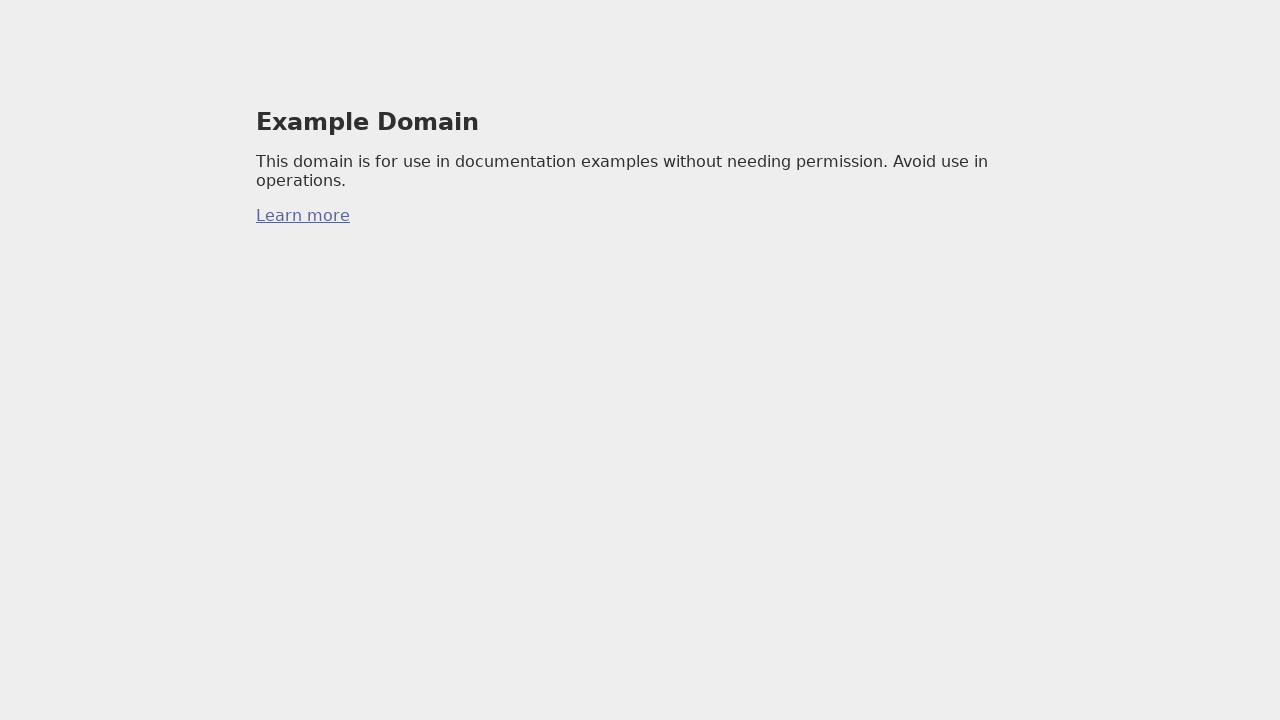

Moved mouse to position (100, 200) while button held down at (100, 200)
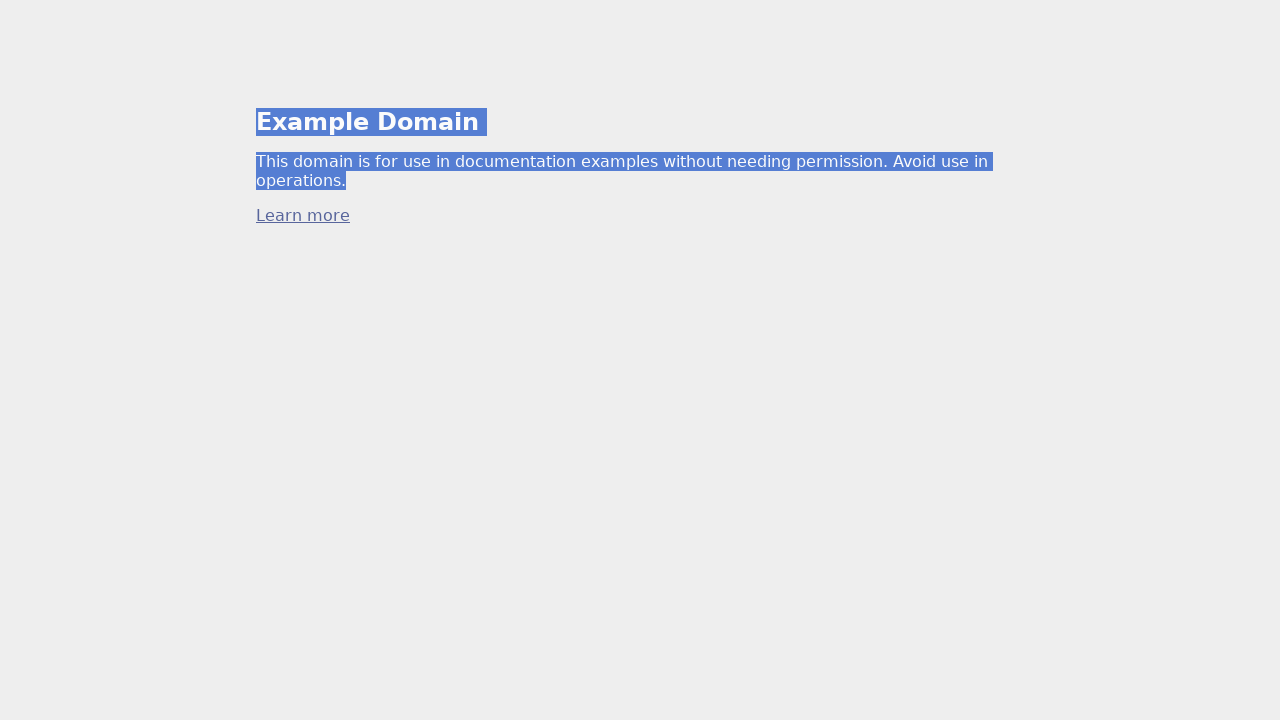

Released mouse button, completing click-drag operation at (100, 200)
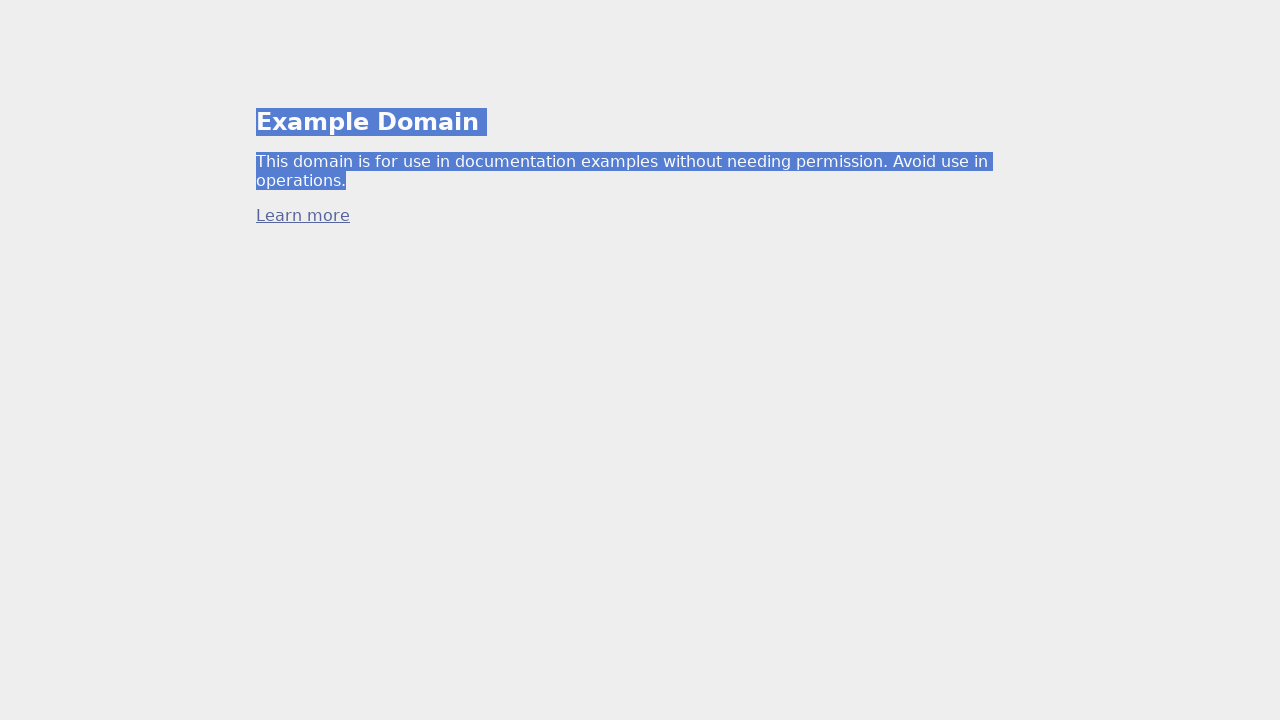

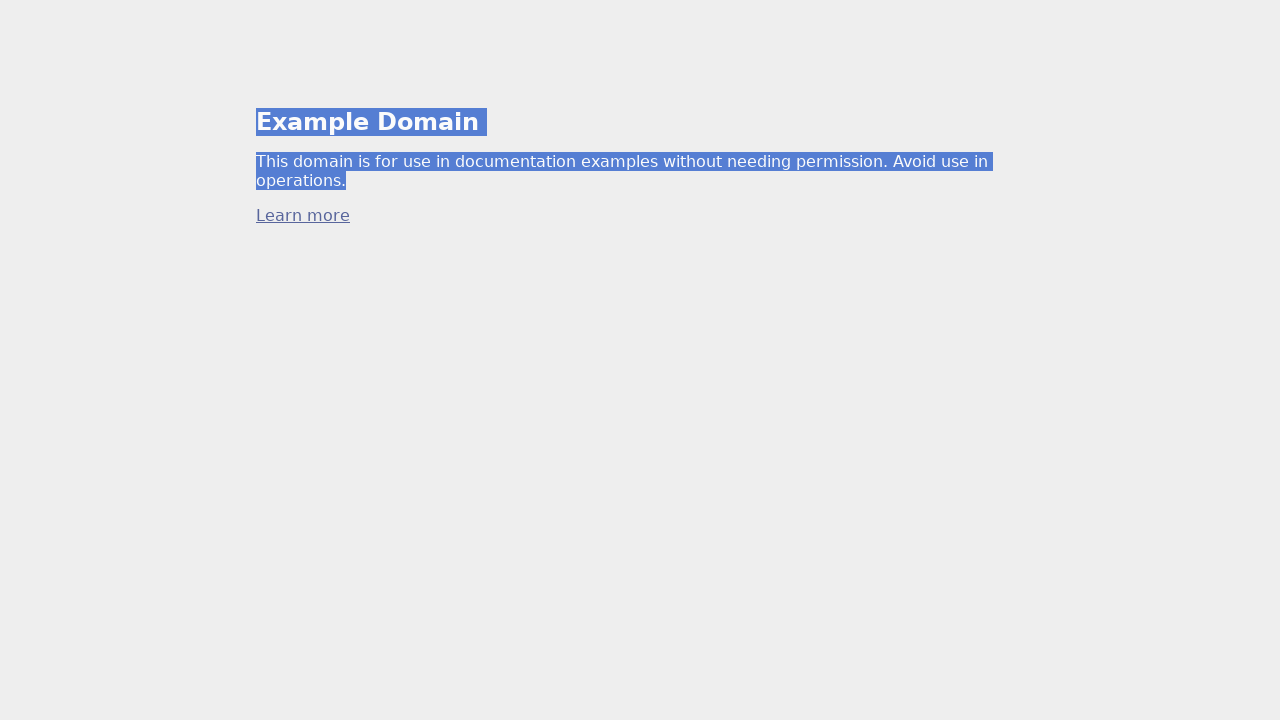